Tests filling the current address textarea field with a generated address.

Starting URL: https://demoqa.com/automation-practice-form

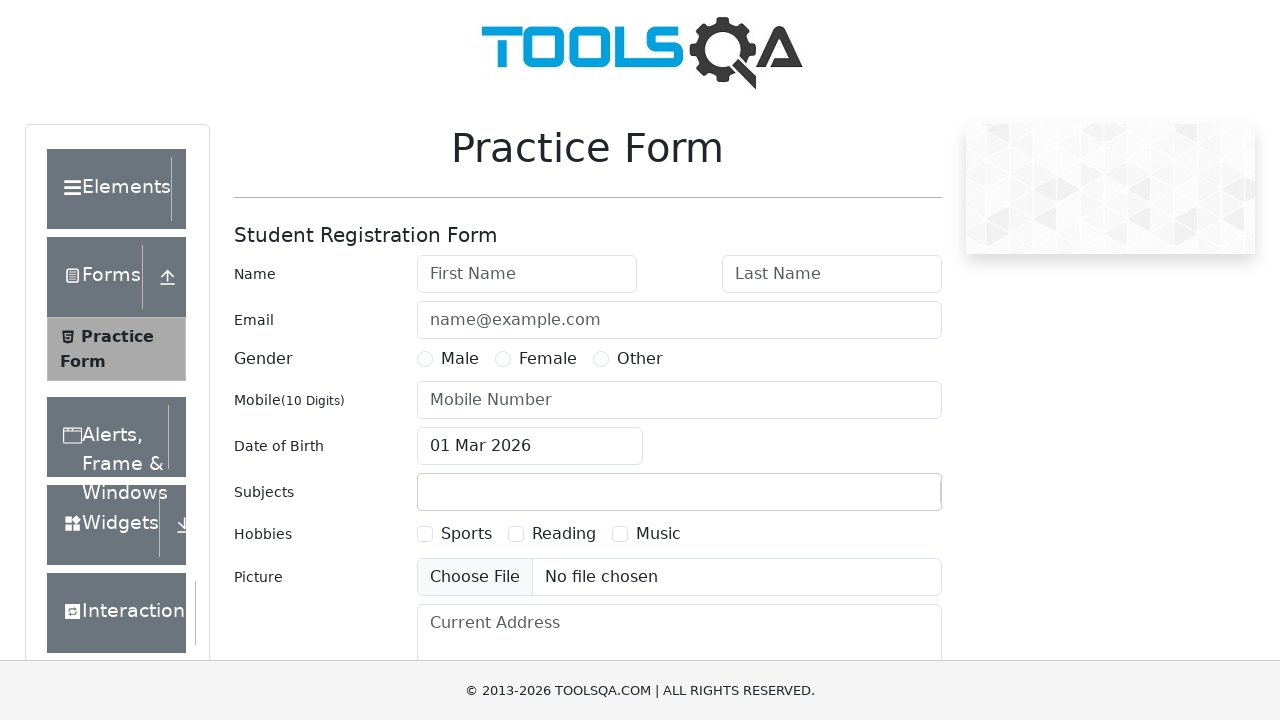

Waited for current address textarea field to load
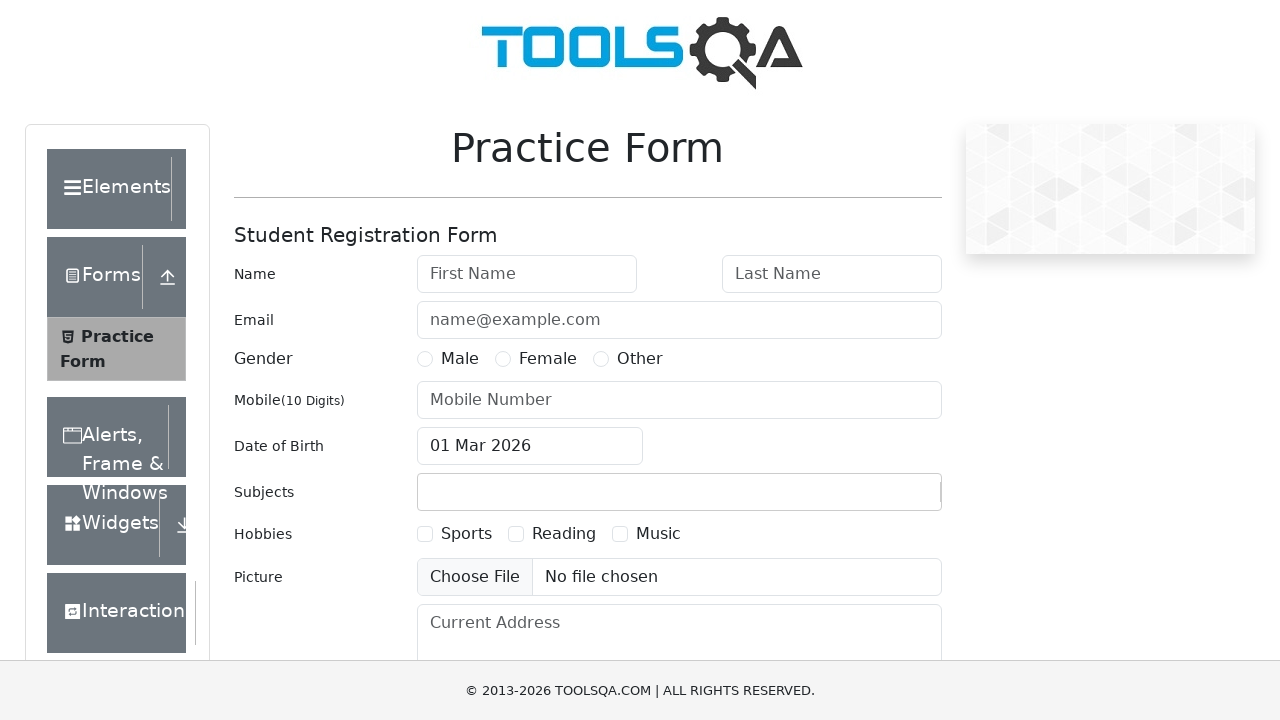

Filled current address field with '123 Test Street, Suite 456, Test City, TC 12345' on textarea[placeholder='Current Address']
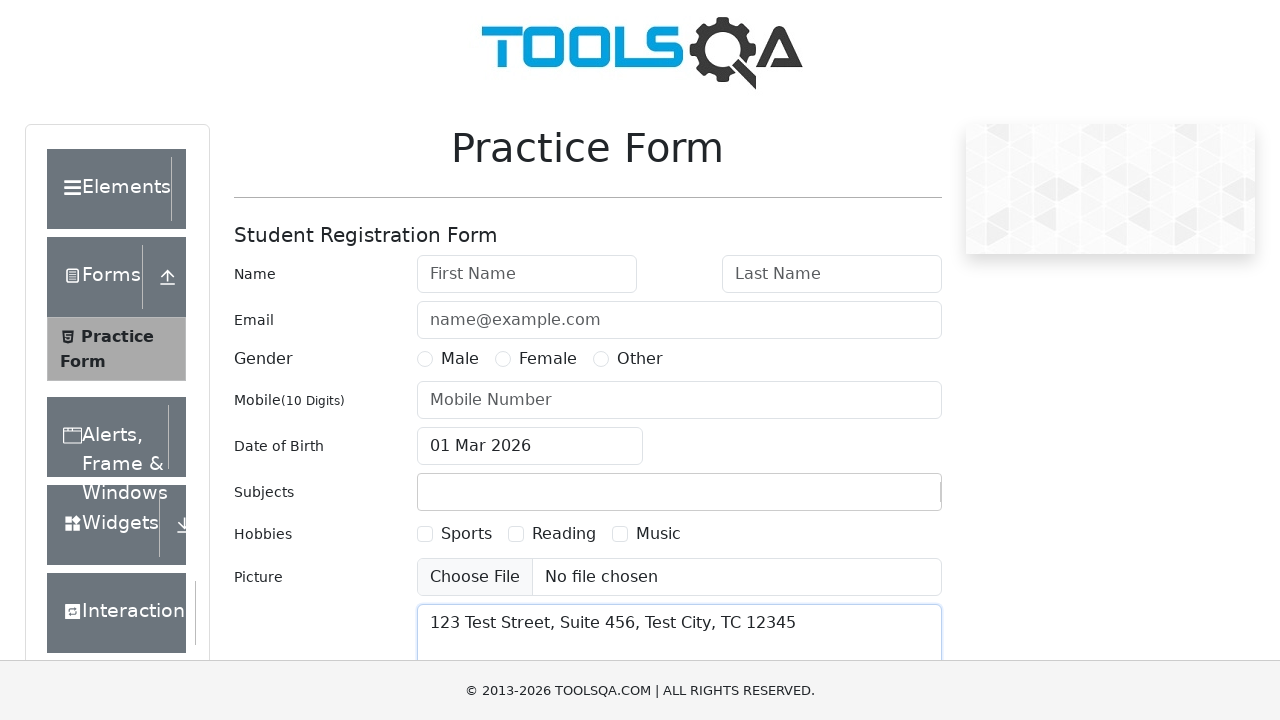

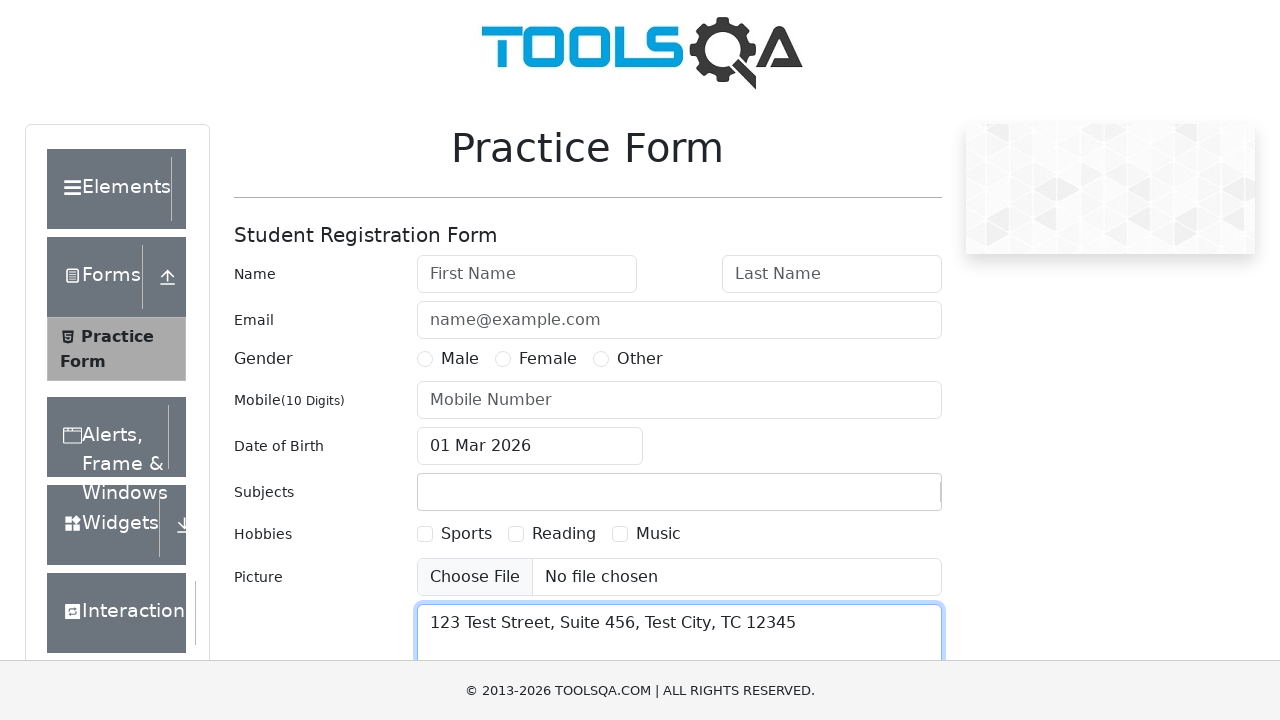